Tests scrolling within a container to reveal an overlapped input field and filling it with data

Starting URL: http://uitestingplayground.com/overlapped

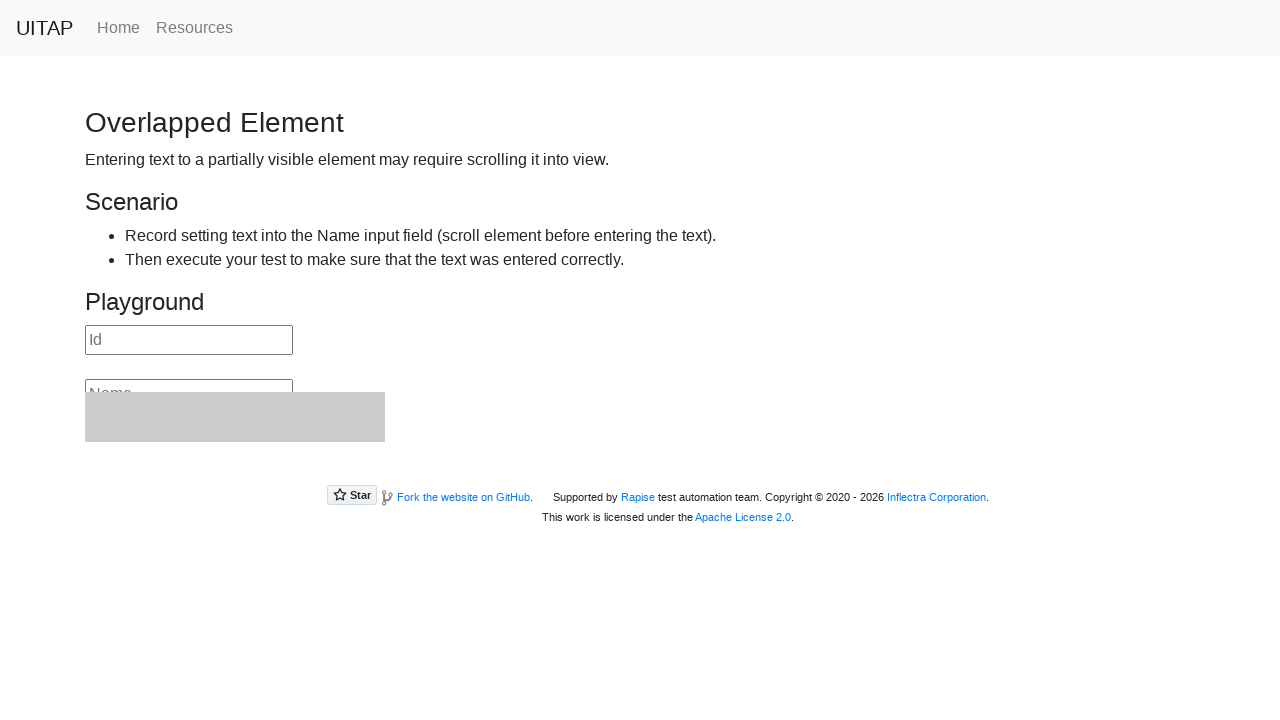

Located input field with placeholder 'Name'
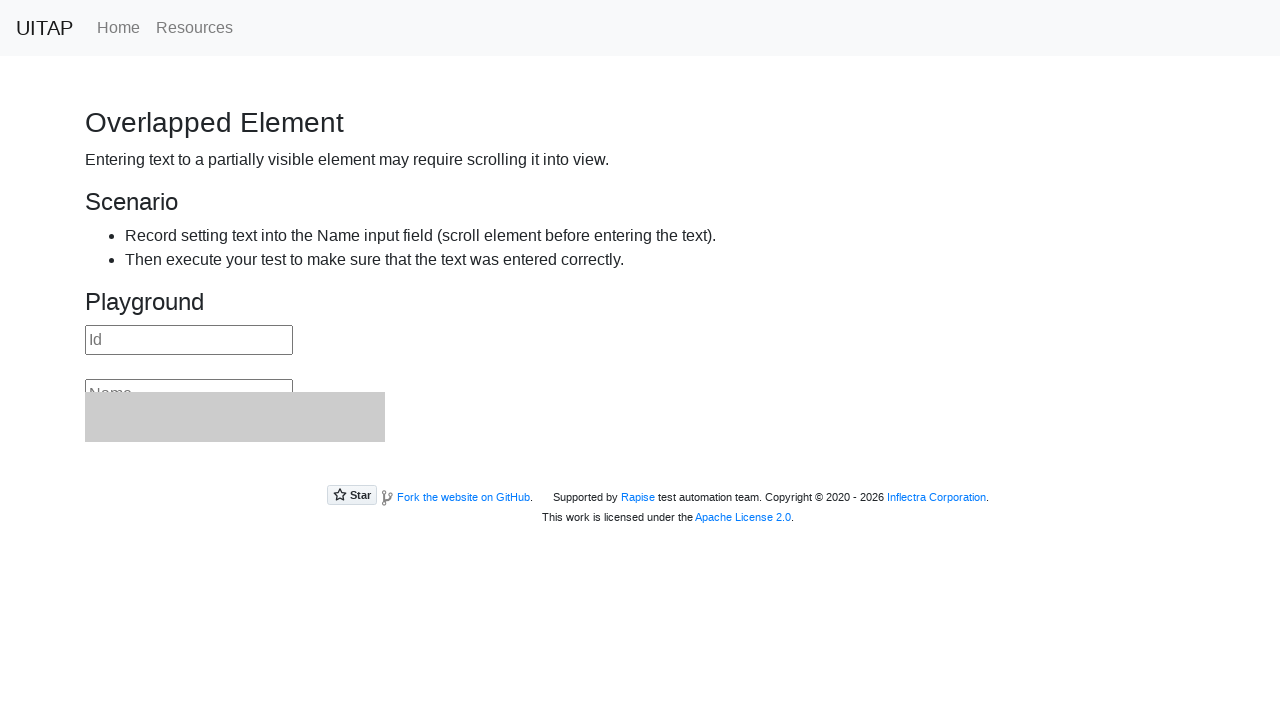

Located parent div of input field
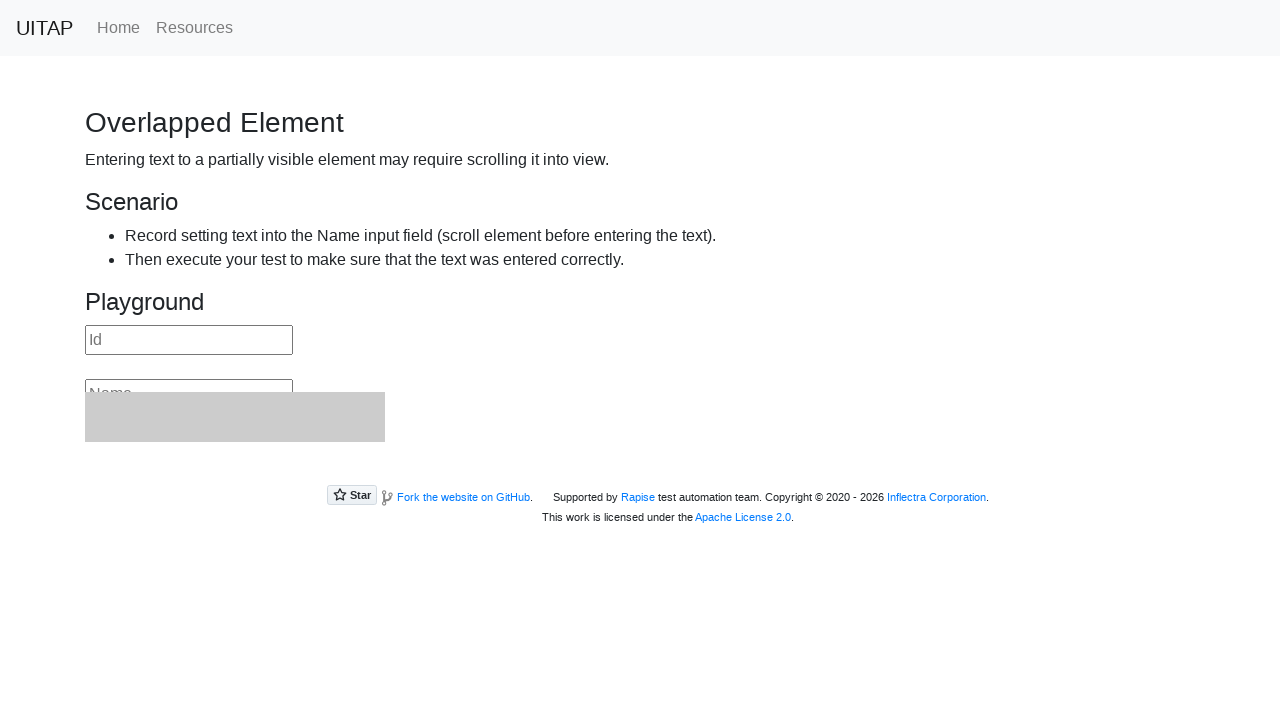

Hovered over parent div to prepare for scrolling at (640, 375) on internal:attr=[placeholder="Name"i] >> ..
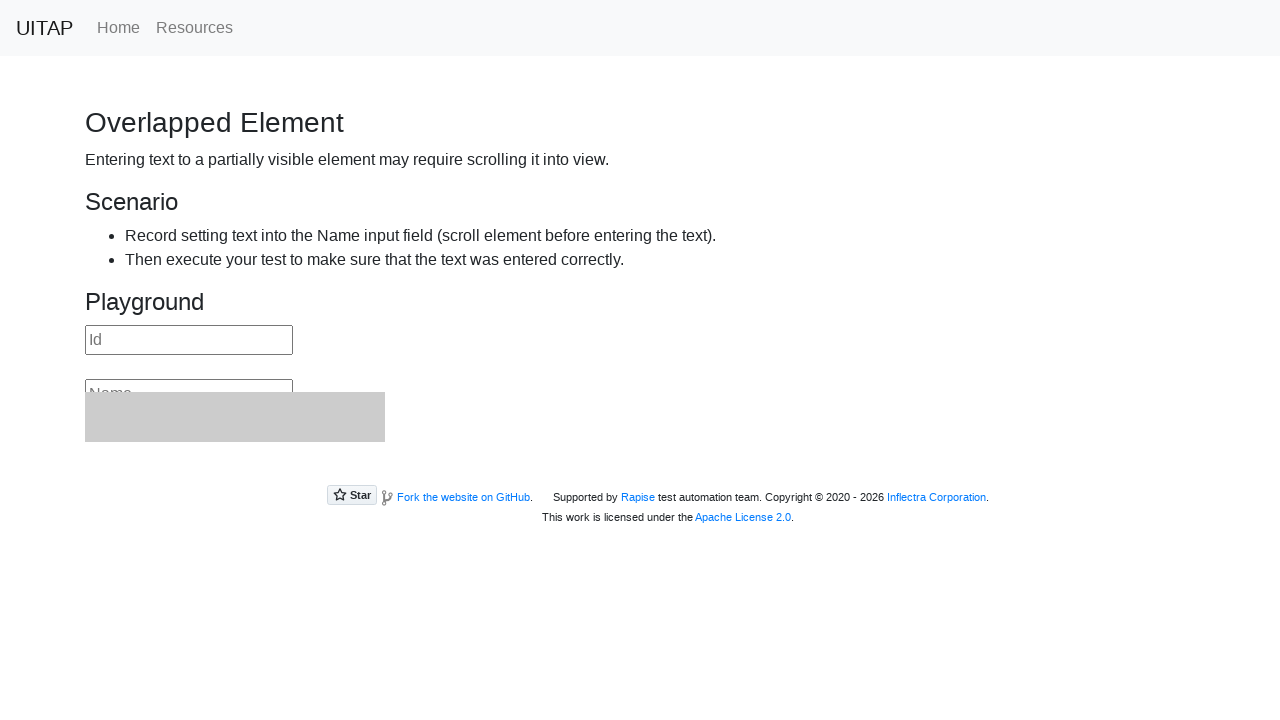

Scrolled within container to reveal overlapped input field
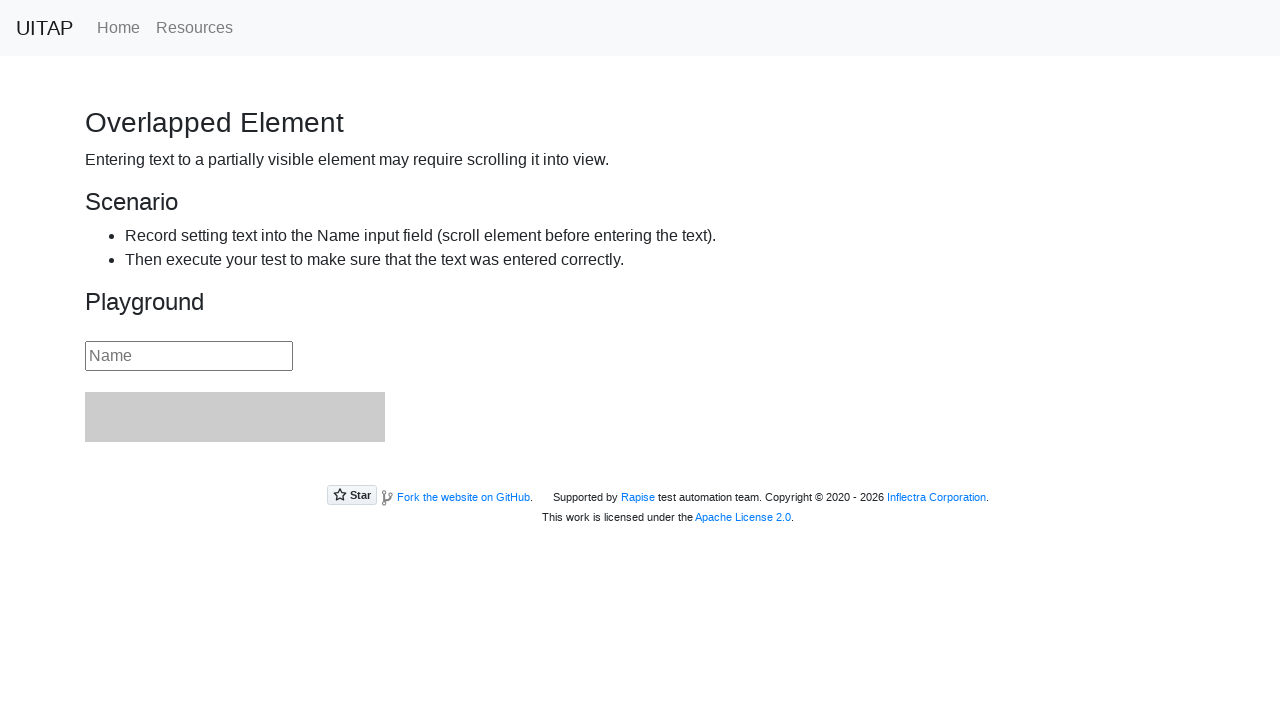

Filled input field with 'automation_test' on internal:attr=[placeholder="Name"i]
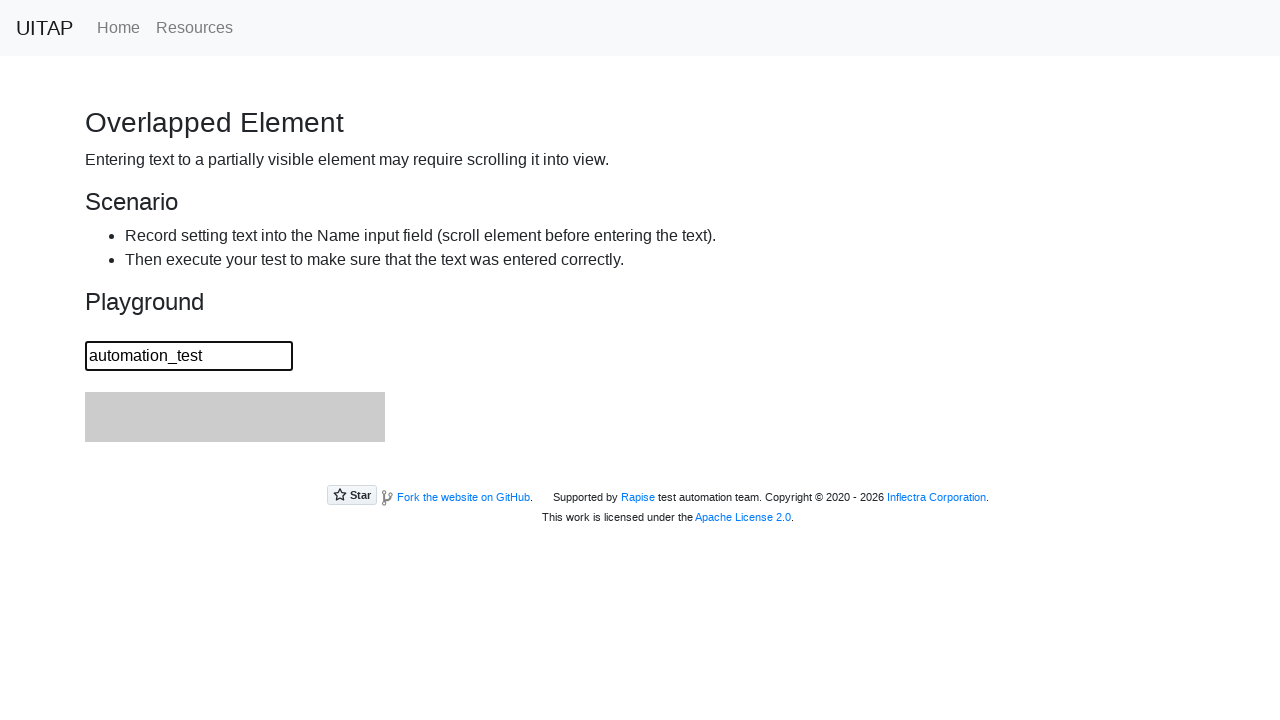

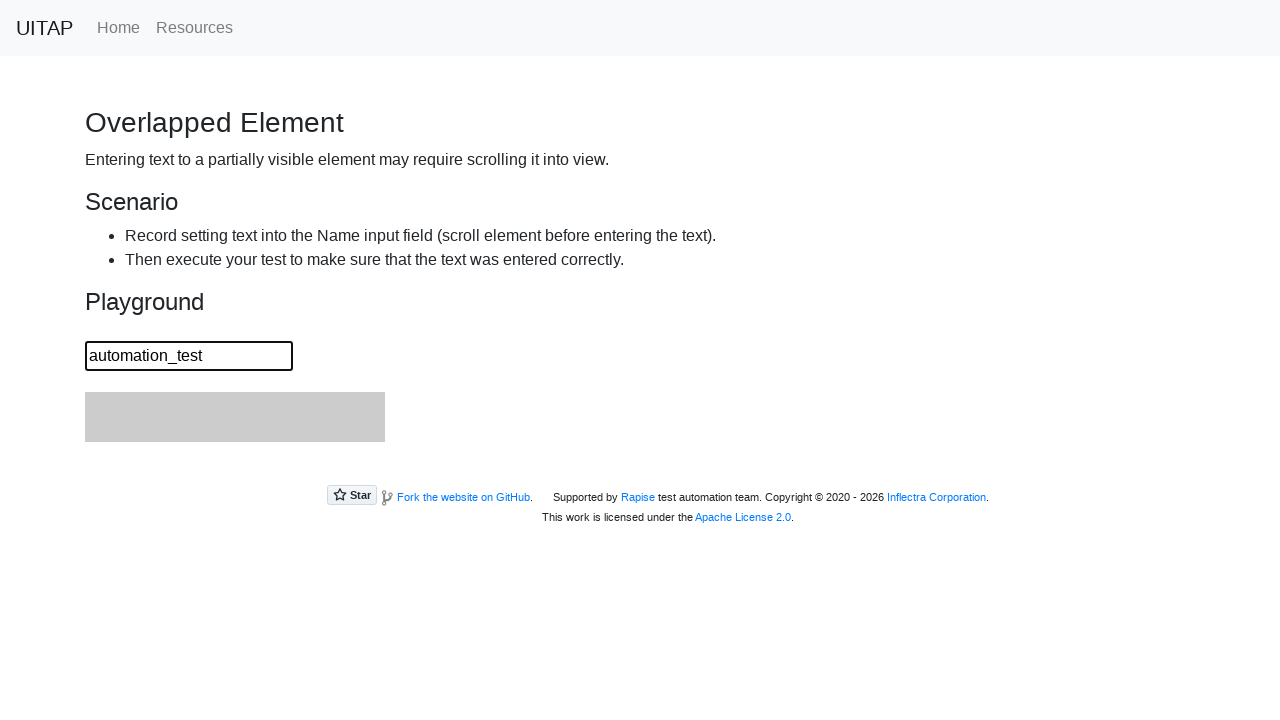